Tests JavaScript confirm alert handling by clicking a button to trigger a confirm dialog, dismissing the alert, and verifying the cancellation result is displayed.

Starting URL: https://www.leafground.com/alert.xhtml

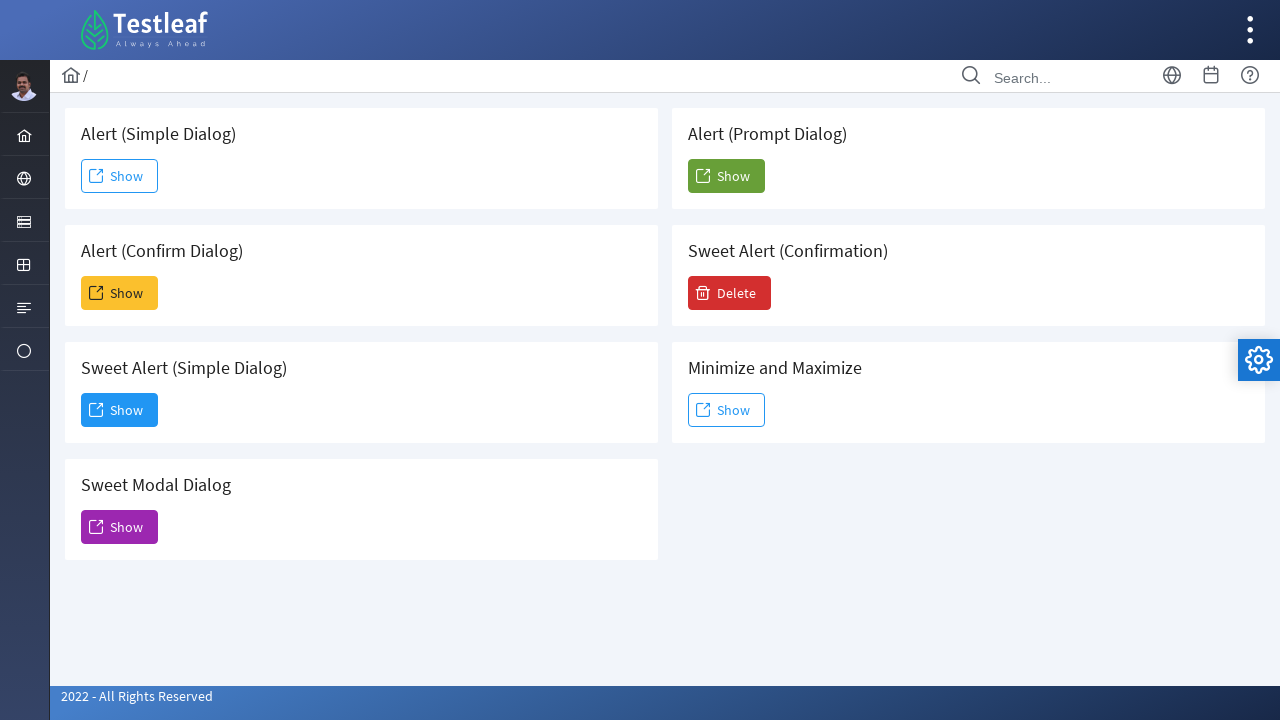

Clicked the Show button for Confirm Dialog alert at (96, 293) on xpath=//h5[text()=' Alert (Confirm Dialog)']/following::span[1]
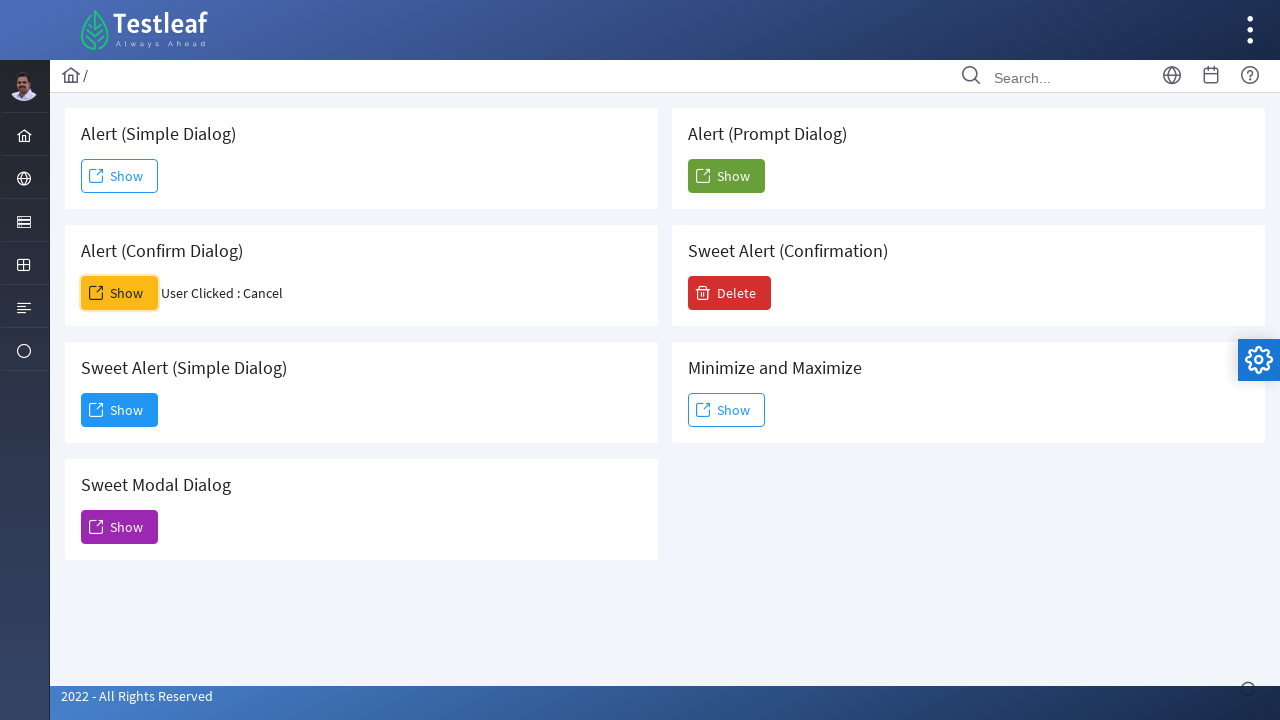

Set up dialog handler to dismiss confirm alerts
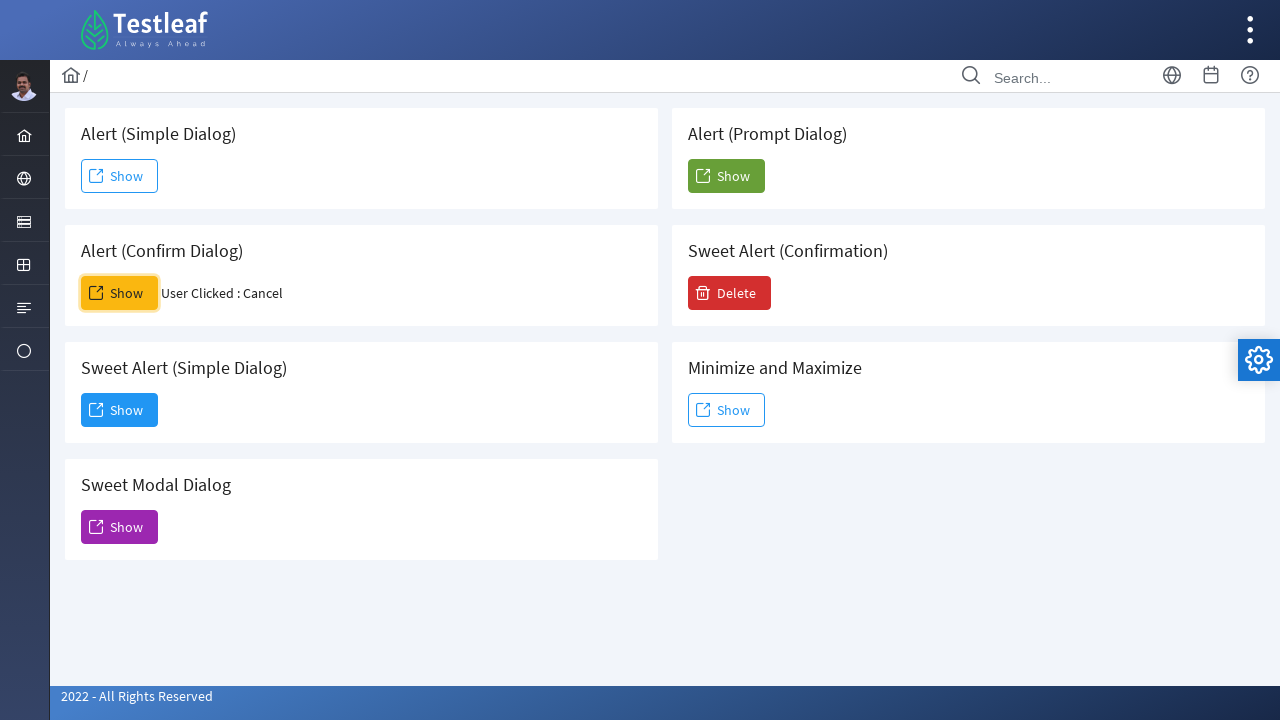

Re-clicked the Show button to trigger the confirm alert at (96, 293) on xpath=//h5[text()=' Alert (Confirm Dialog)']/following::span[1]
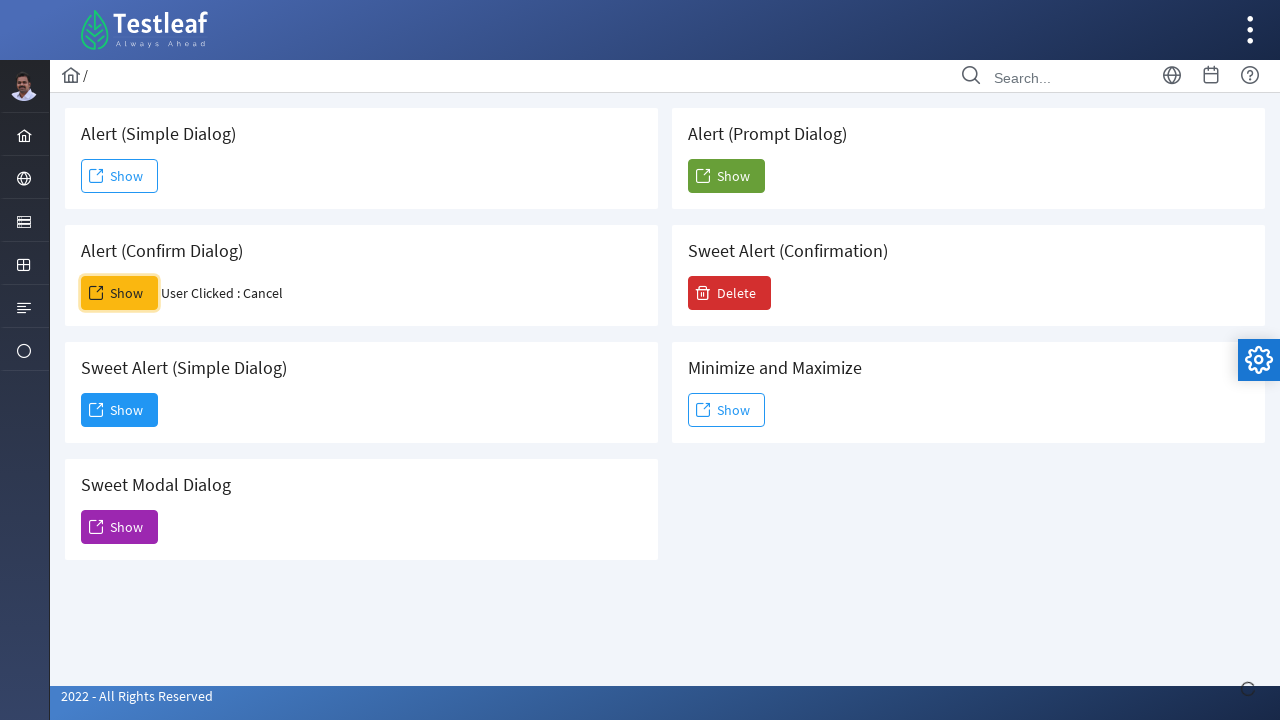

Result element loaded after dismissing the confirm dialog
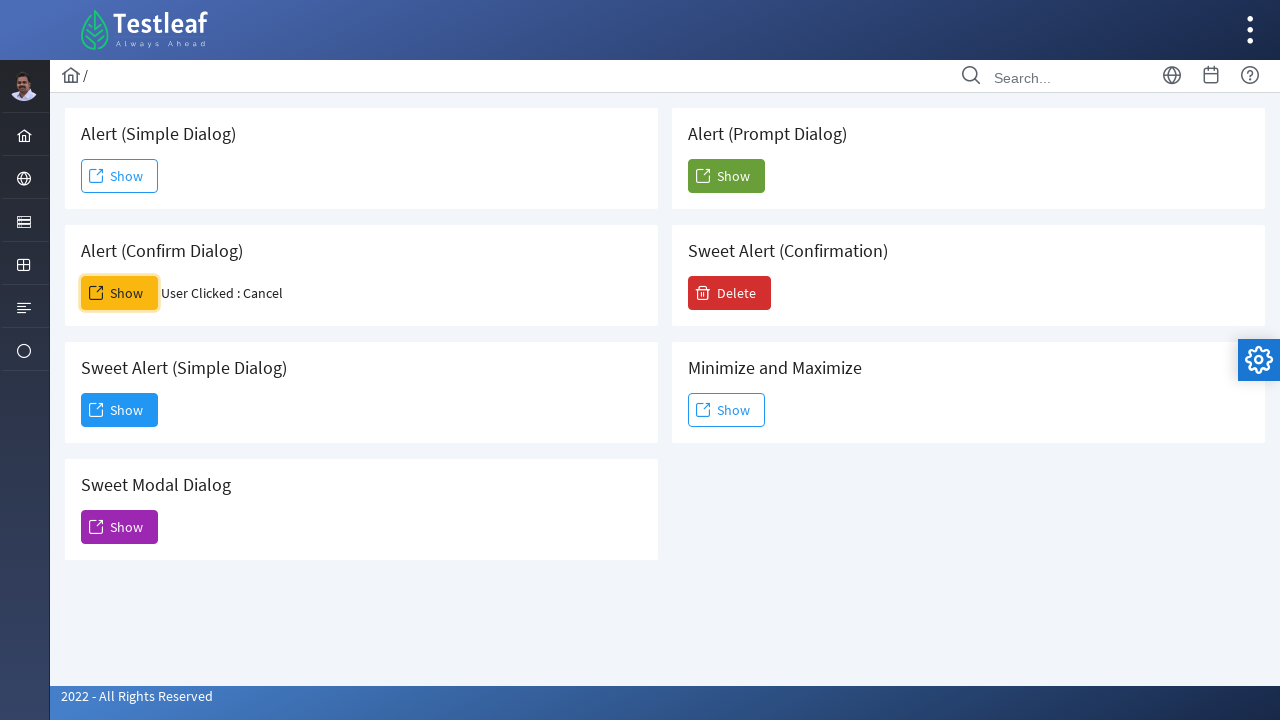

Retrieved result text content
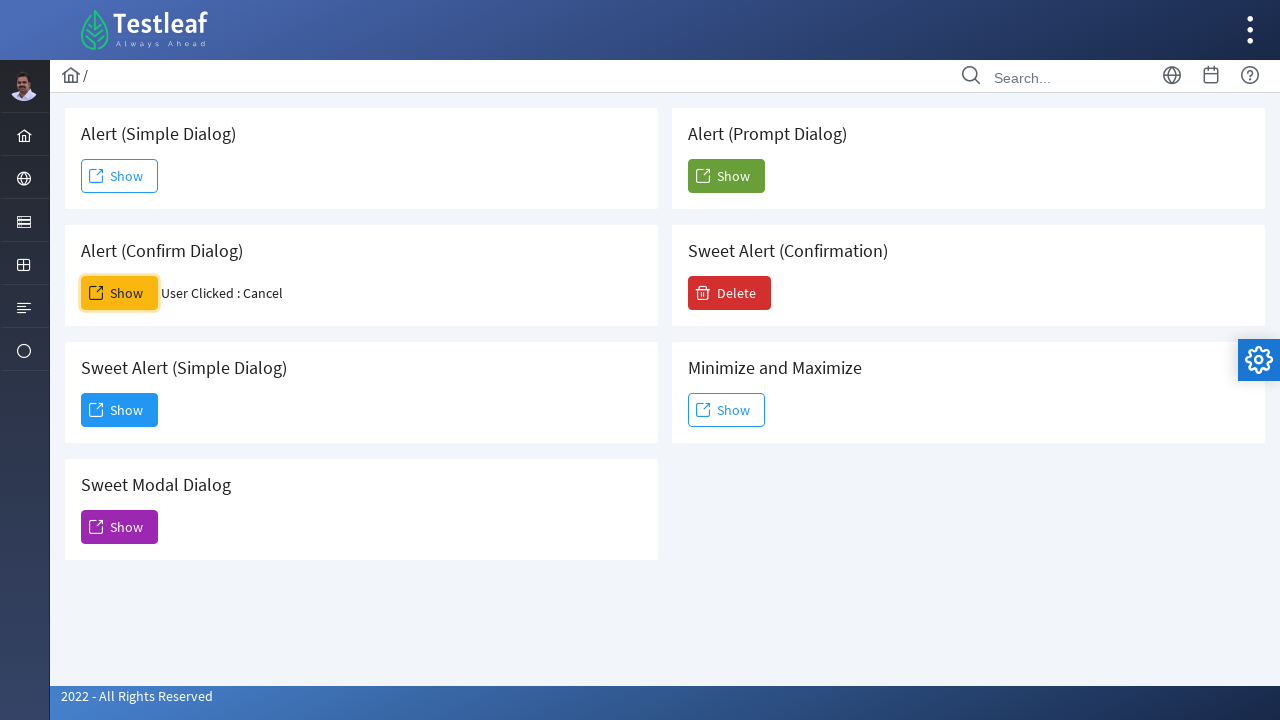

Verified that 'Cancel' appears in the result text
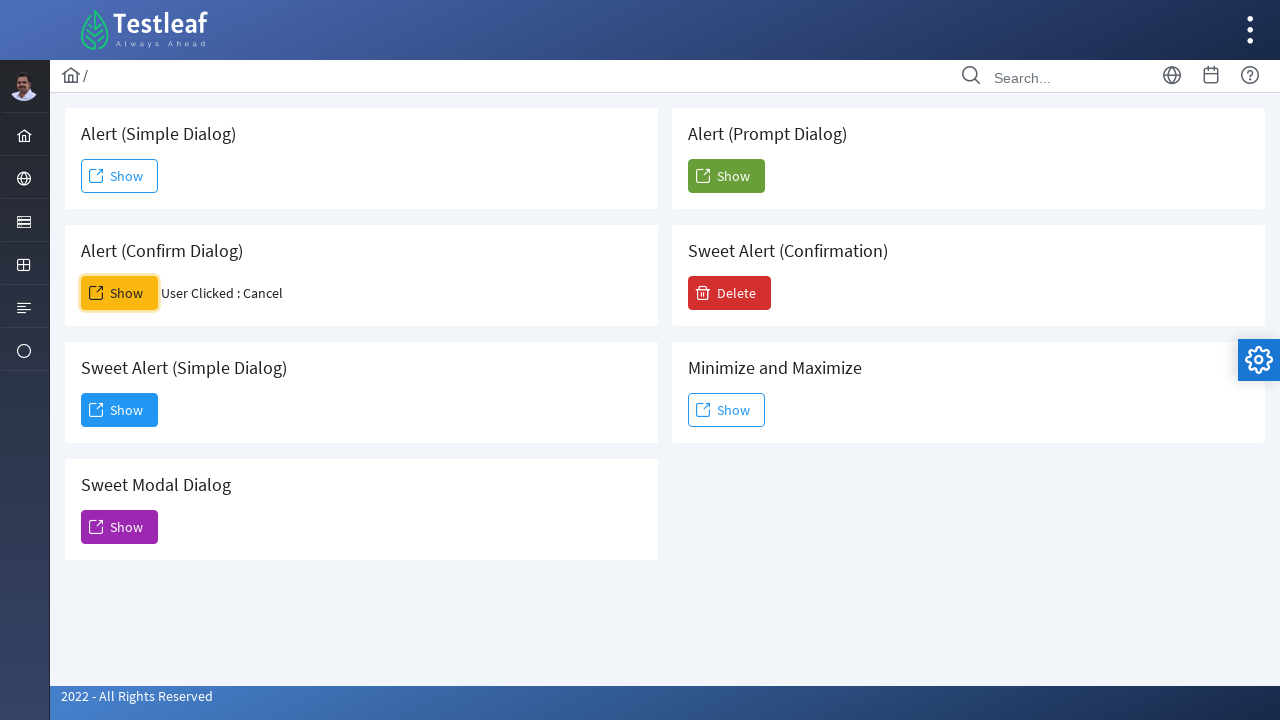

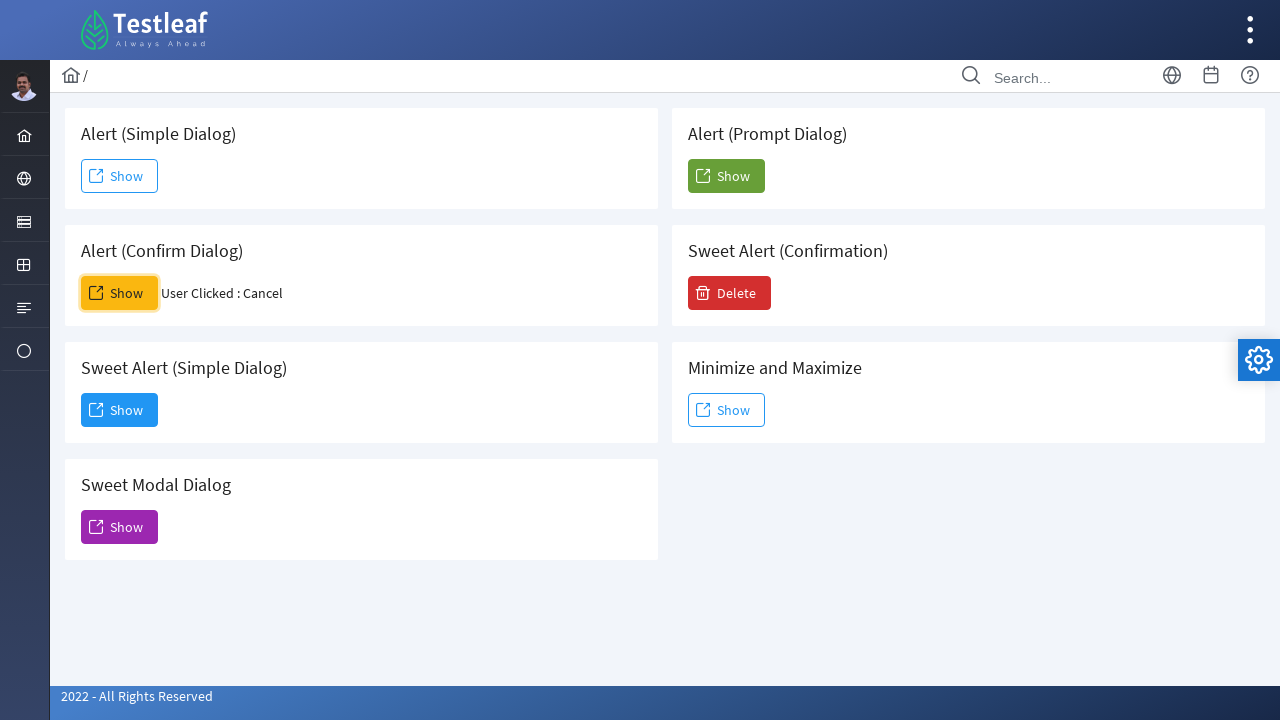